Tests drag and drop functionality by dragging an element onto a droppable target and verifying the text changes from "Drop here" to "Dropped!"

Starting URL: https://testautomationpractice.blogspot.com/

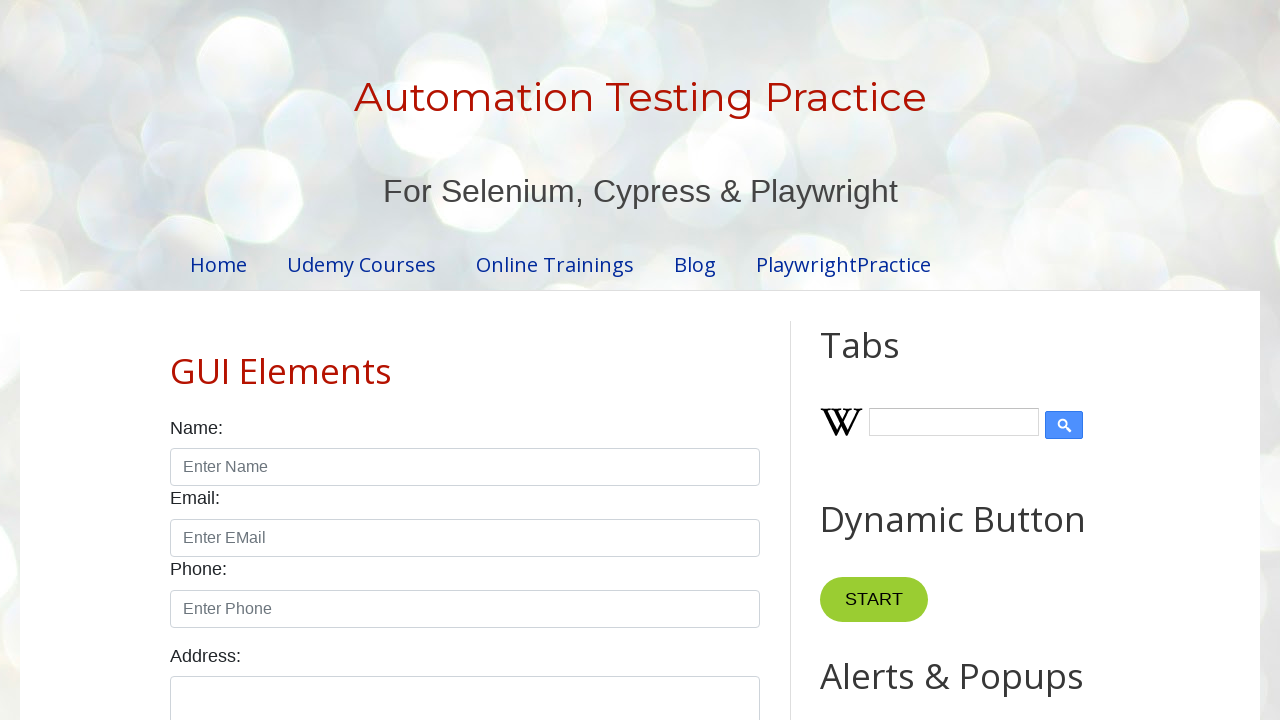

Retrieved initial droppable text content
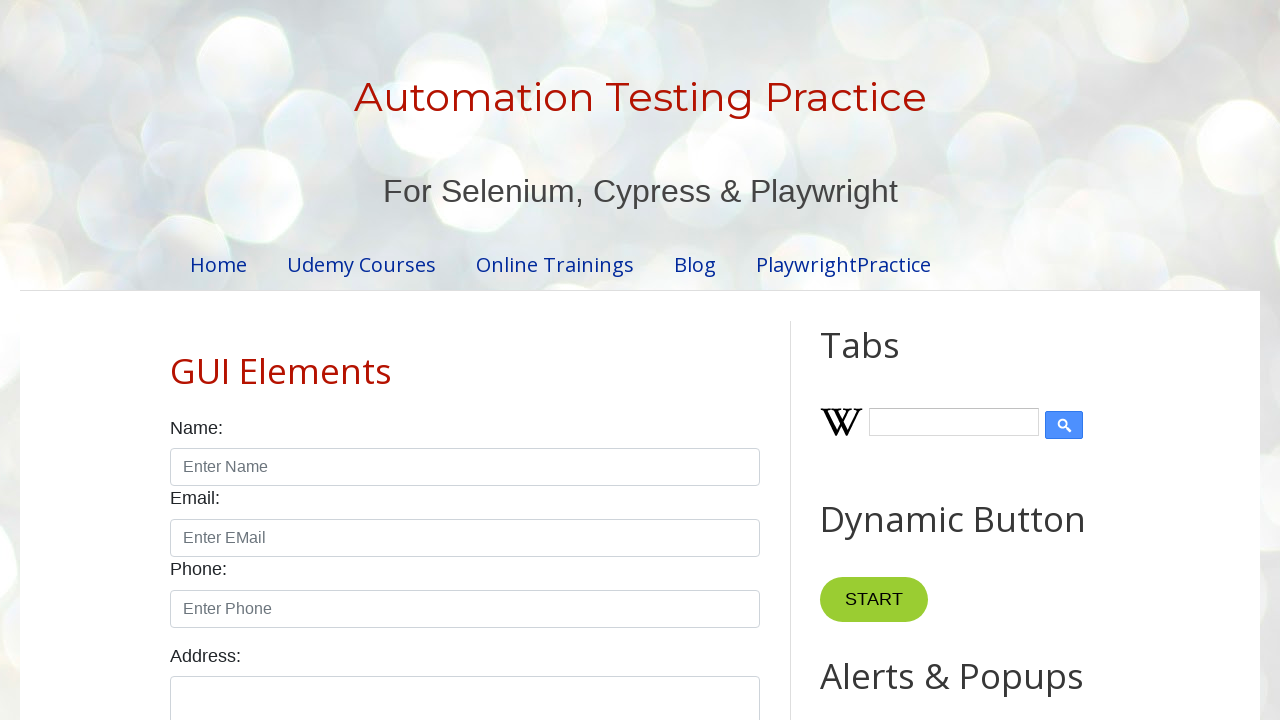

Verified droppable initially displays 'Drop here'
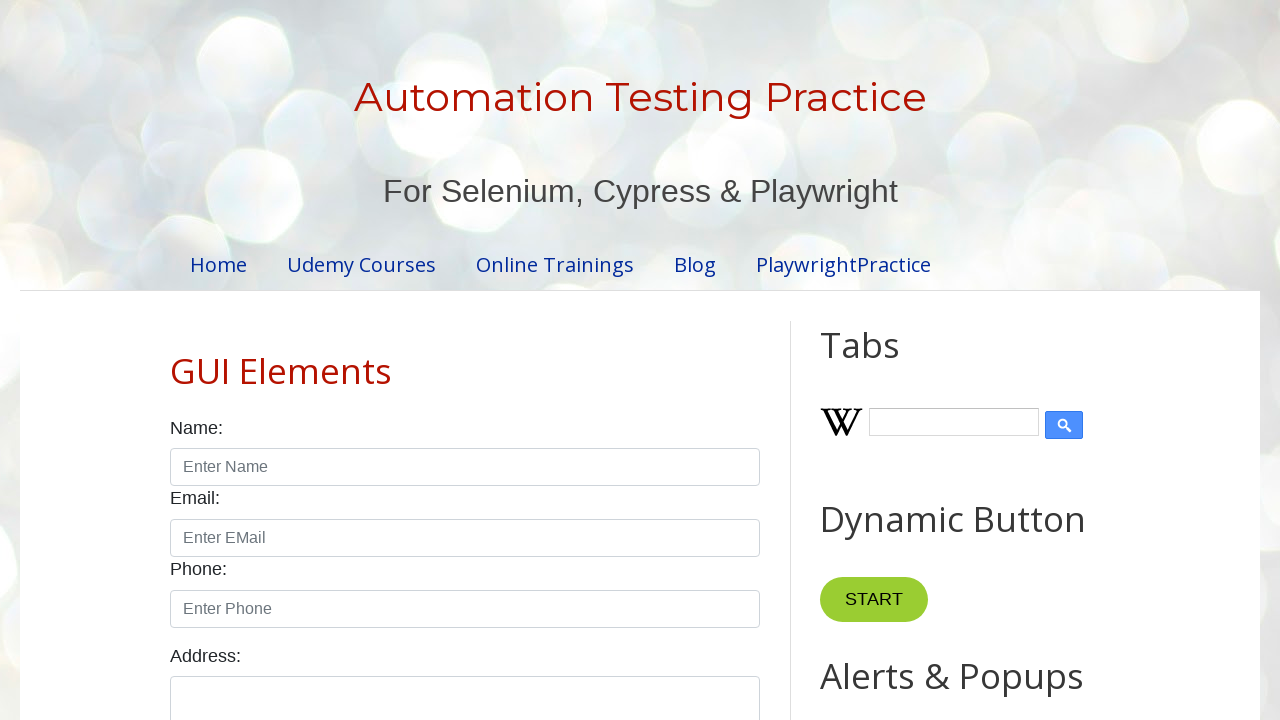

Located draggable element
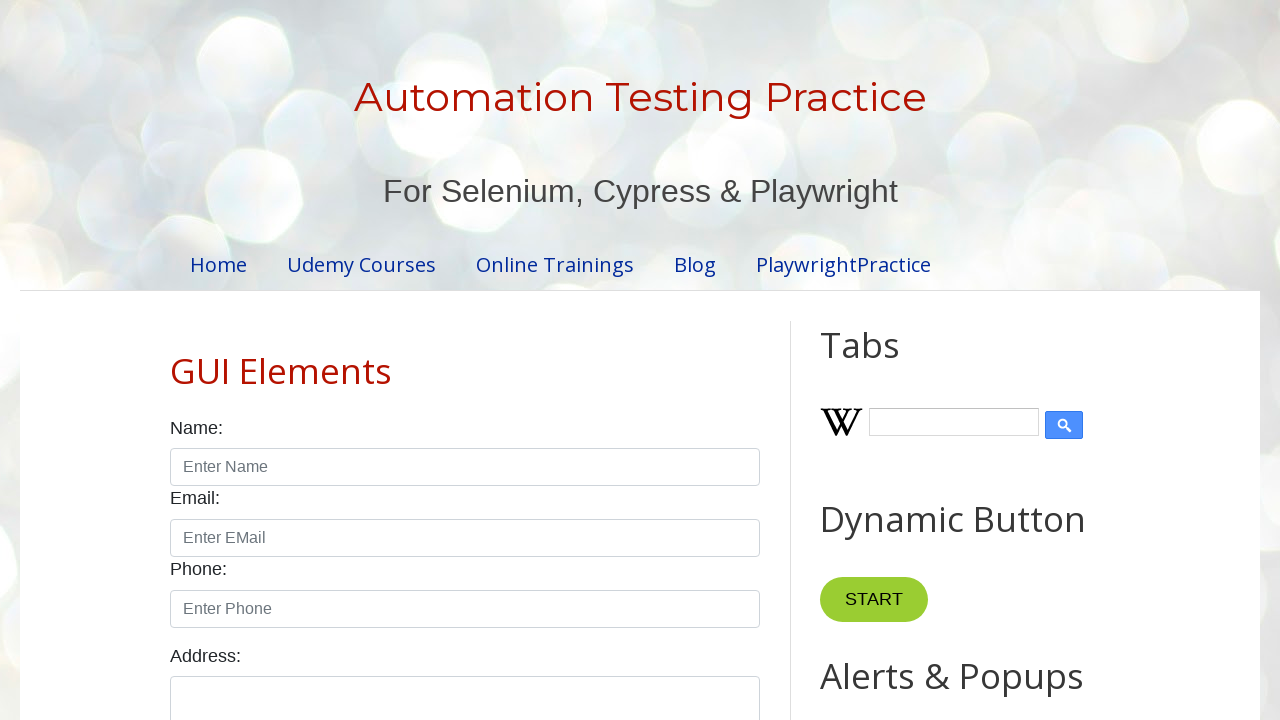

Located droppable element
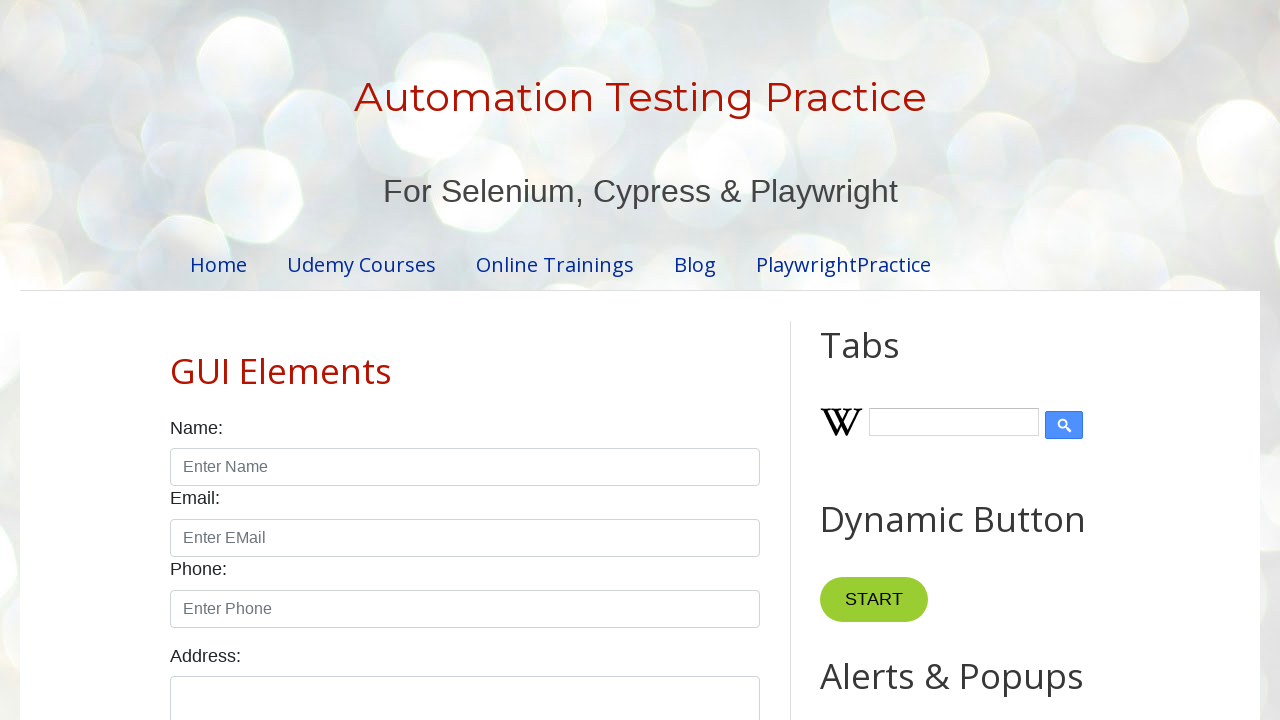

Hovered over draggable element at (870, 361) on #draggable
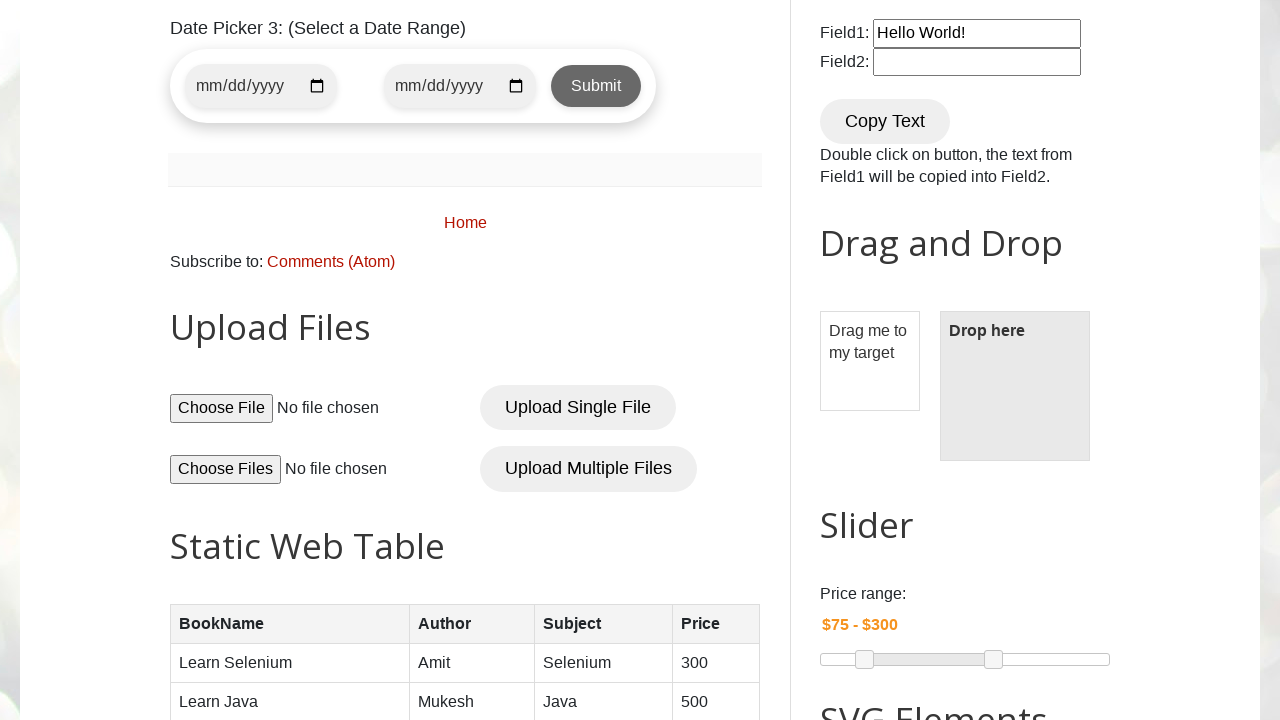

Pressed mouse button down on draggable element at (870, 361)
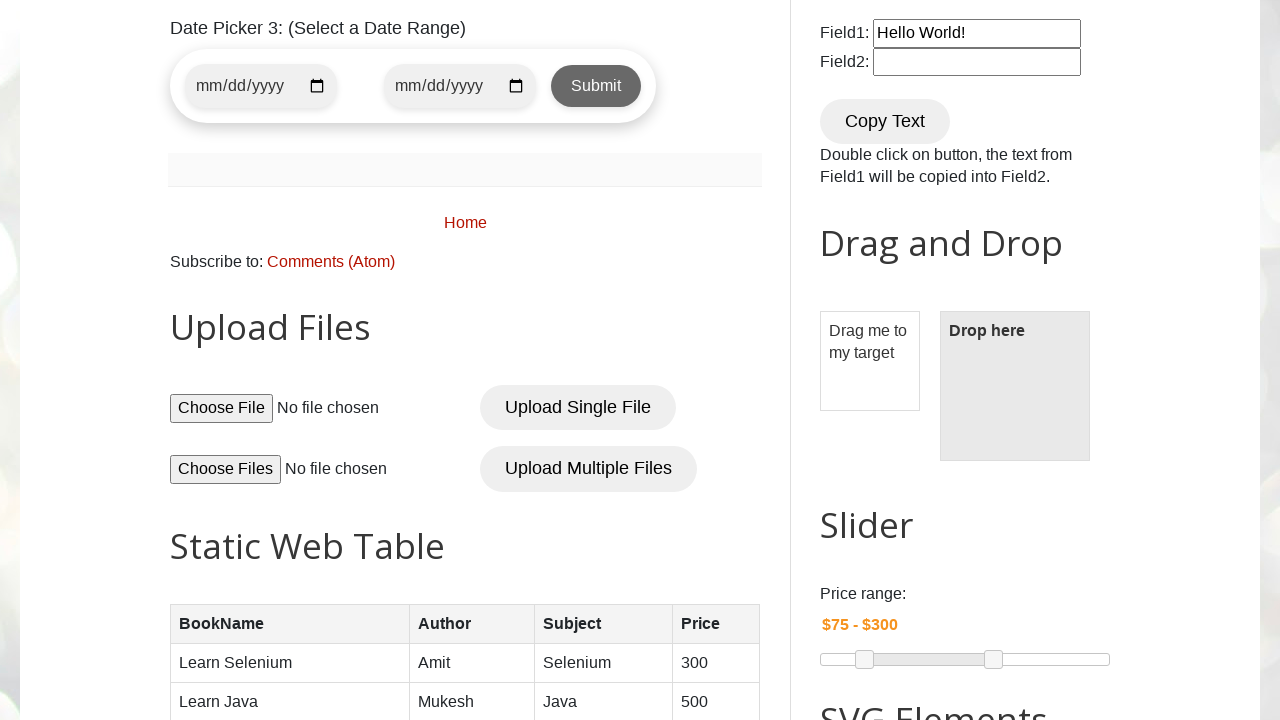

Hovered over droppable target element at (1015, 386) on #droppable
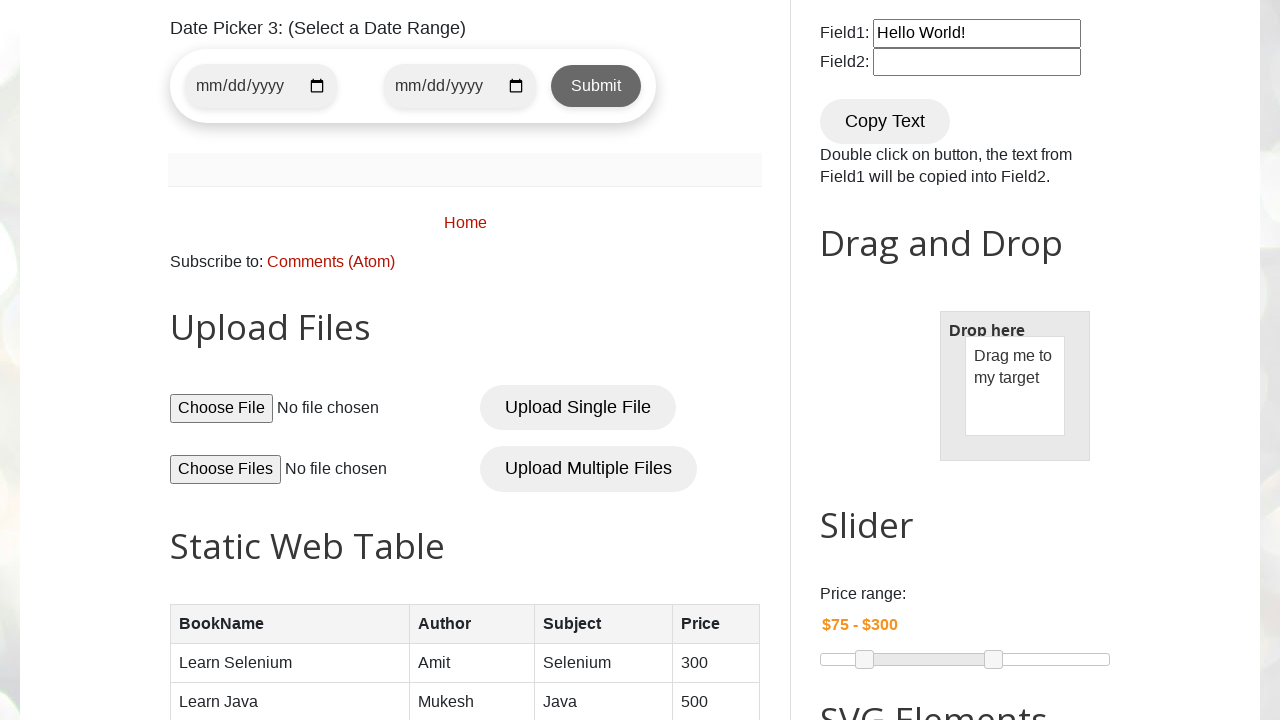

Released mouse button over droppable element at (1015, 386)
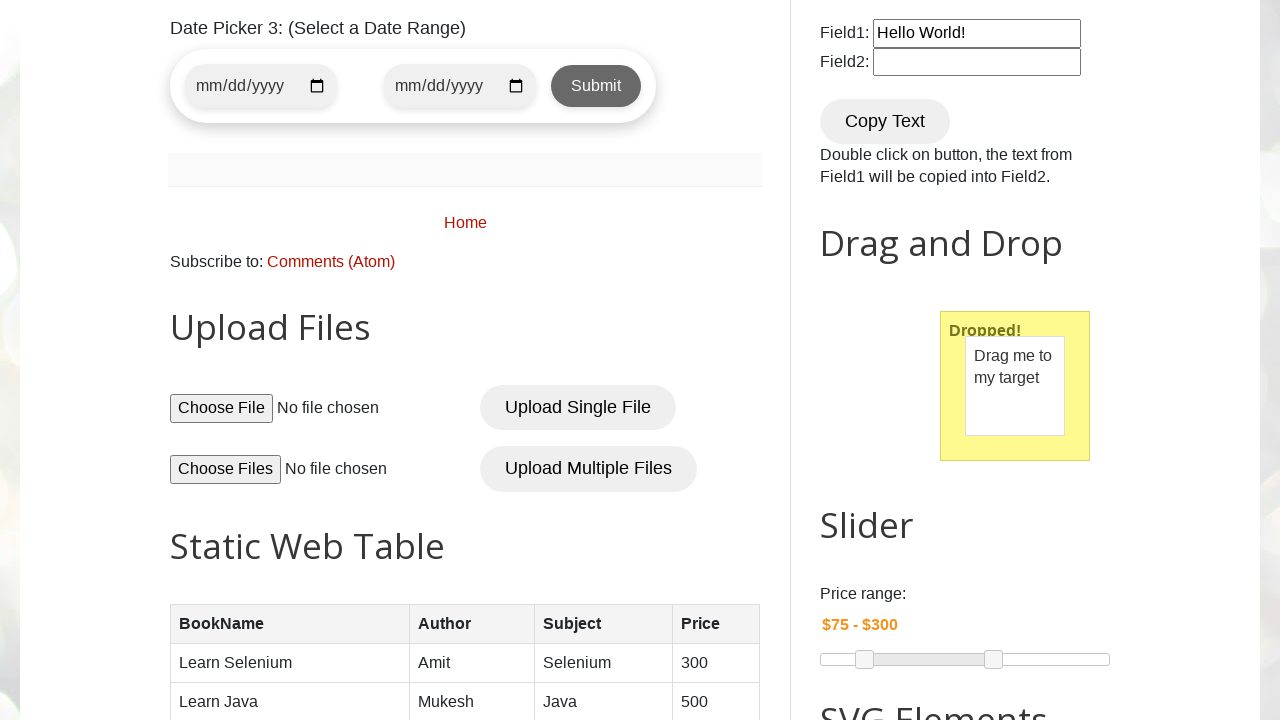

Retrieved droppable text content after drag and drop
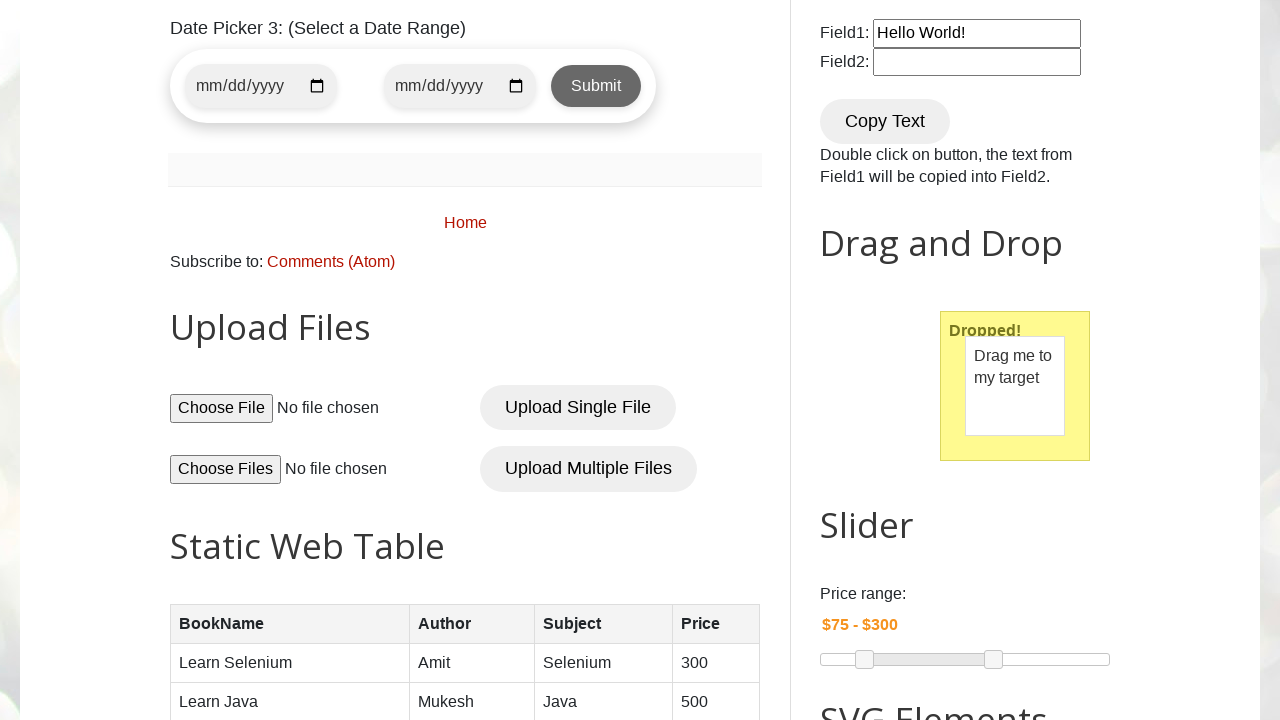

Verified droppable text changed to 'Dropped!' after successful drag and drop
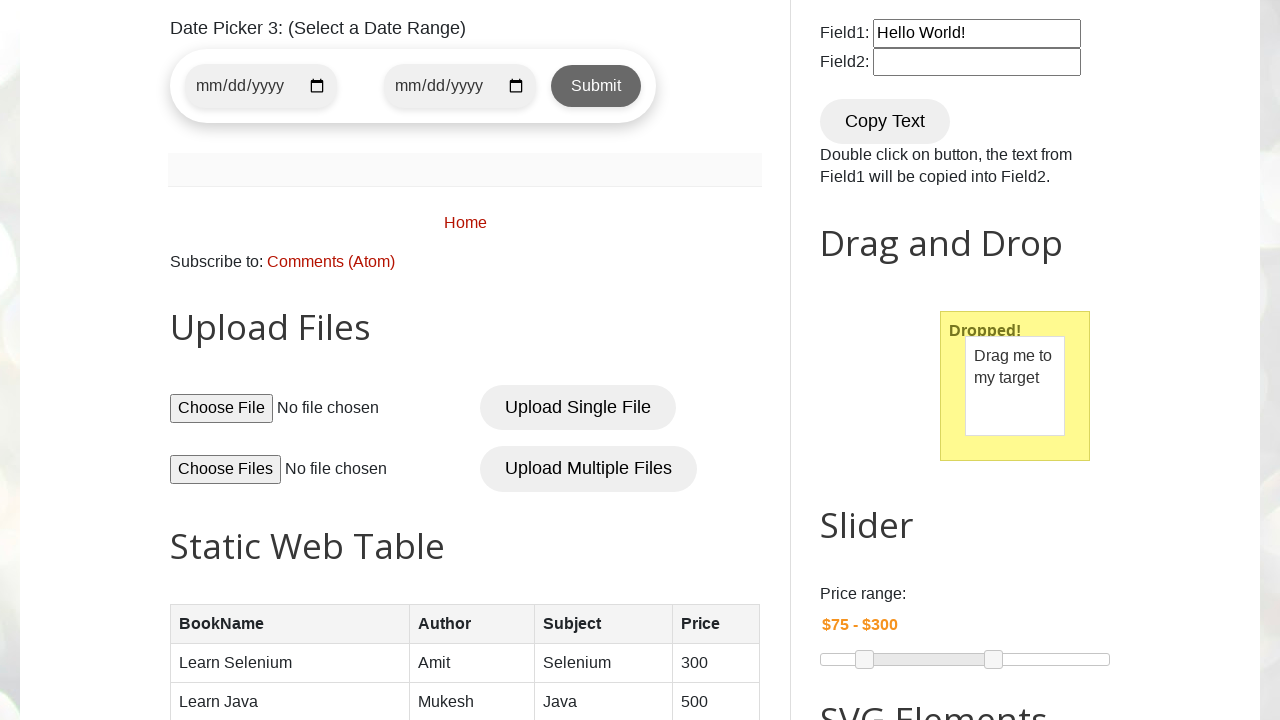

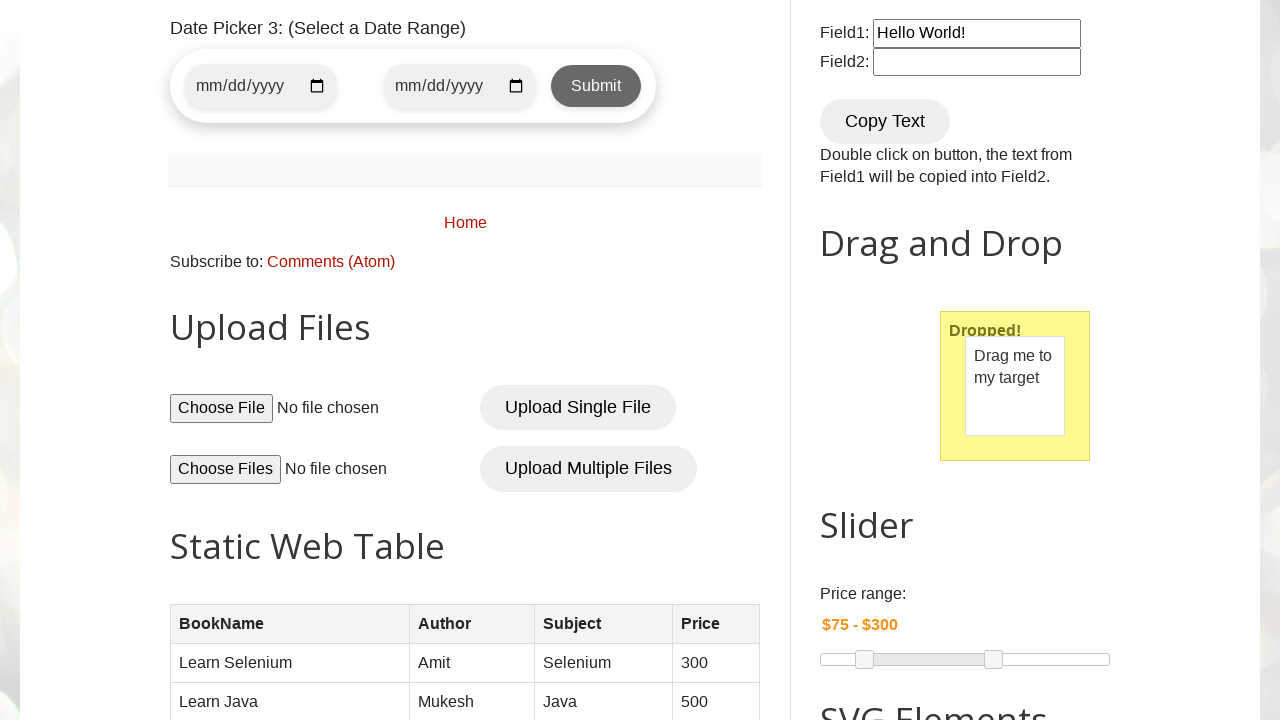